Waits for a price to reach $100, clicks a booking button, solves a mathematical captcha, and submits the answer

Starting URL: https://suninjuly.github.io/explicit_wait2.html

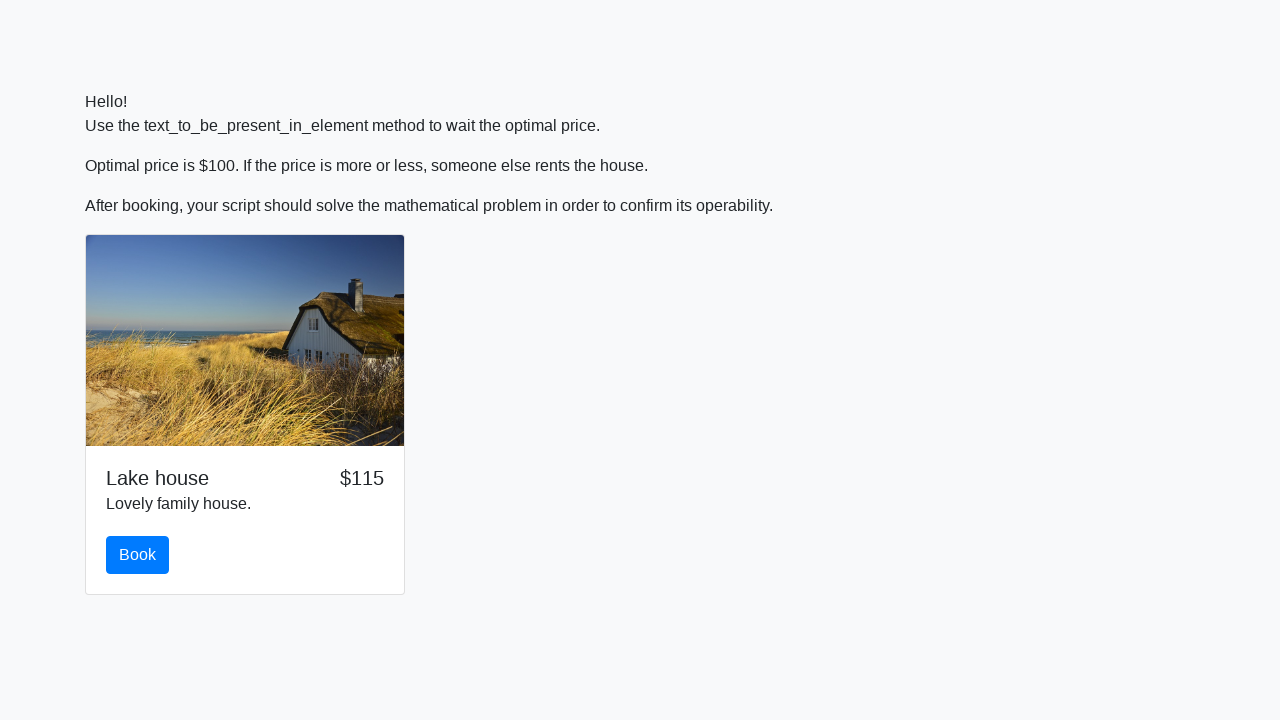

Waited for price to reach $100
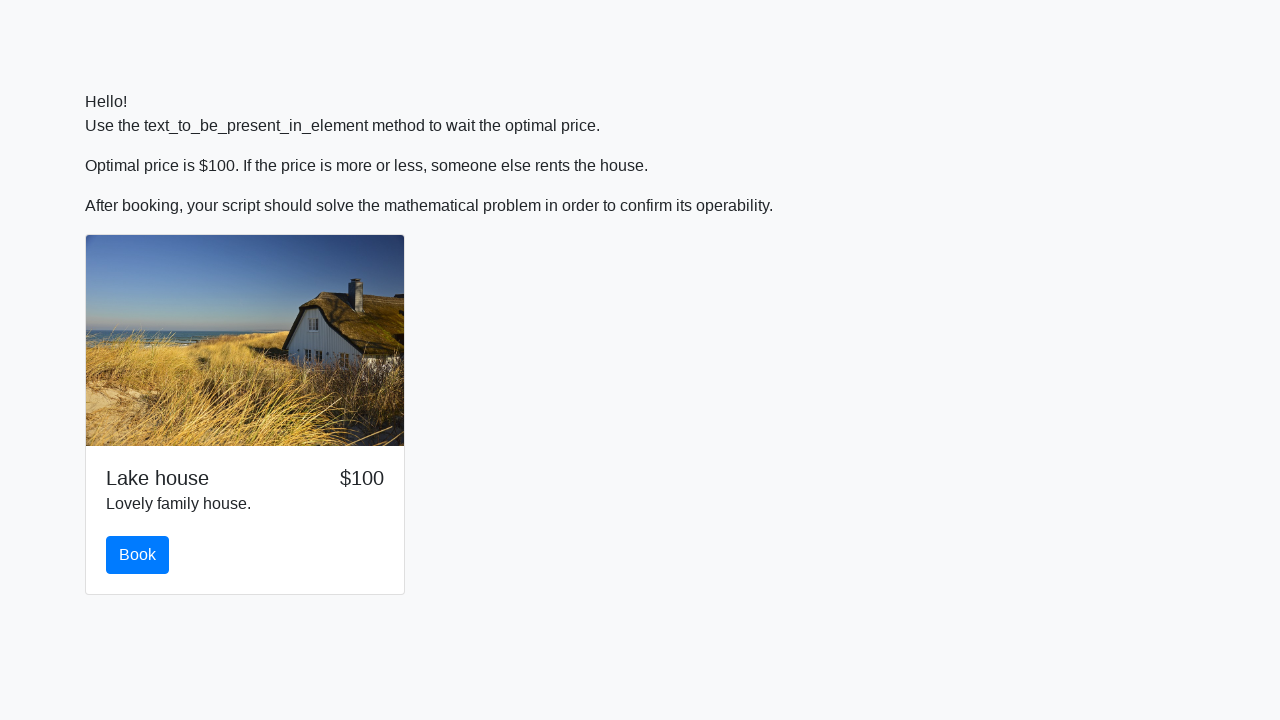

Clicked the book button at (138, 555) on #book
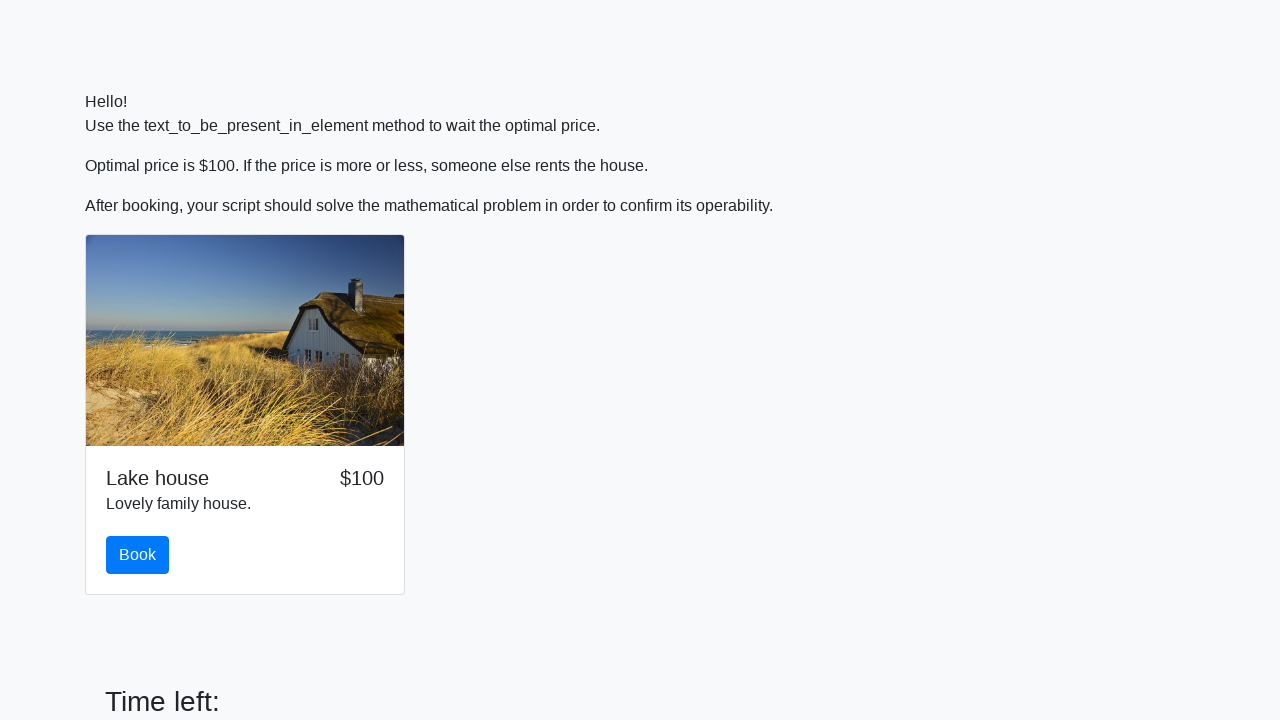

Retrieved the value for mathematical calculation
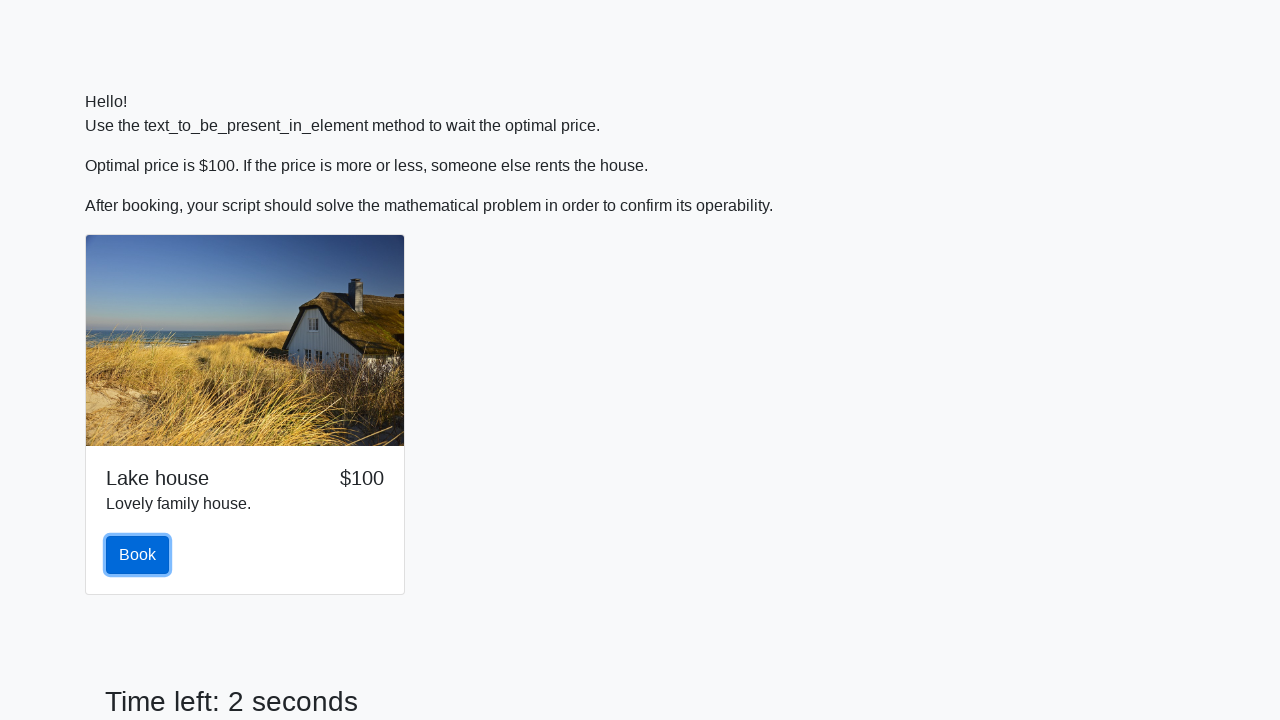

Calculated the mathematical captcha answer using logarithm and sine functions
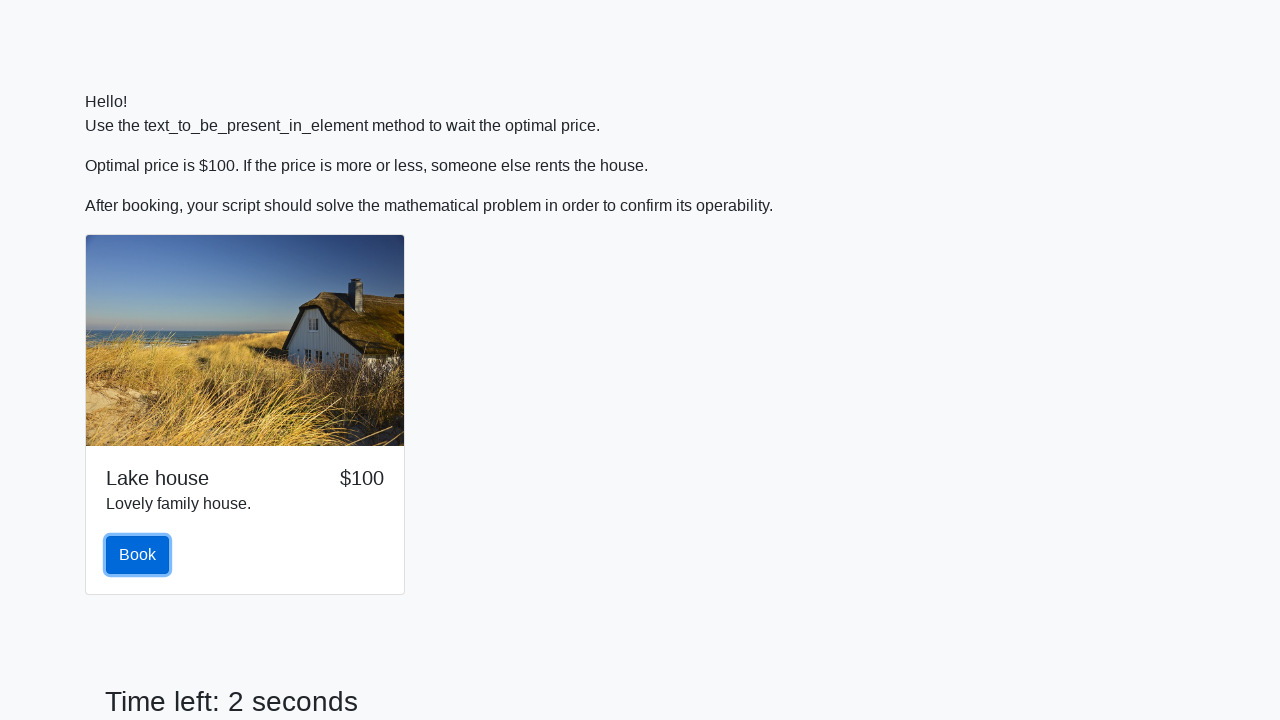

Filled in the captcha answer field on #answer
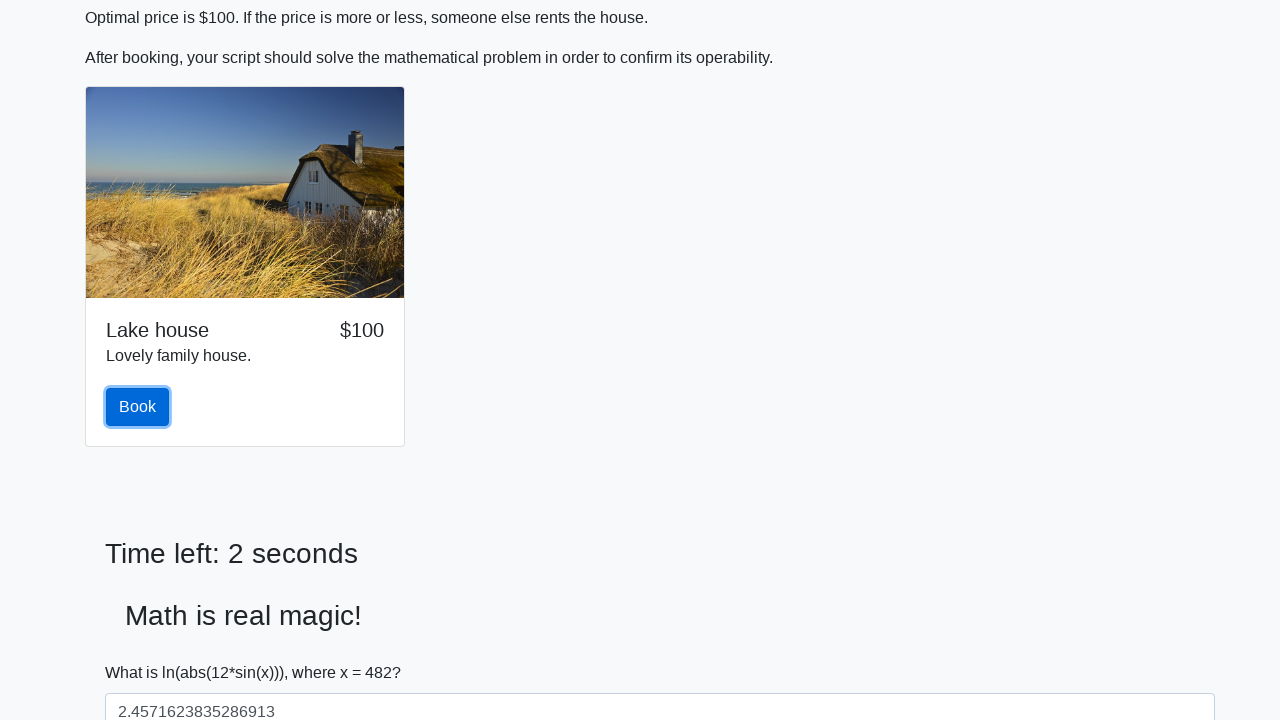

Submitted the form with the captcha answer at (143, 651) on button[type="submit"]
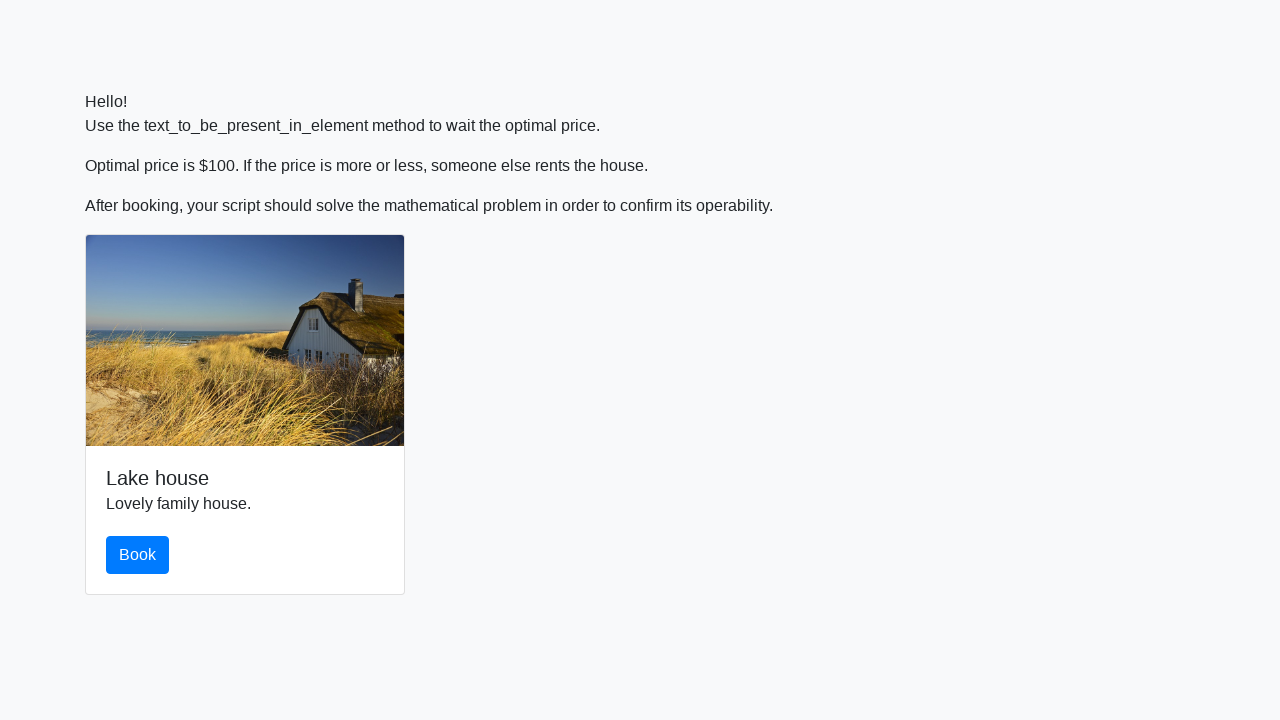

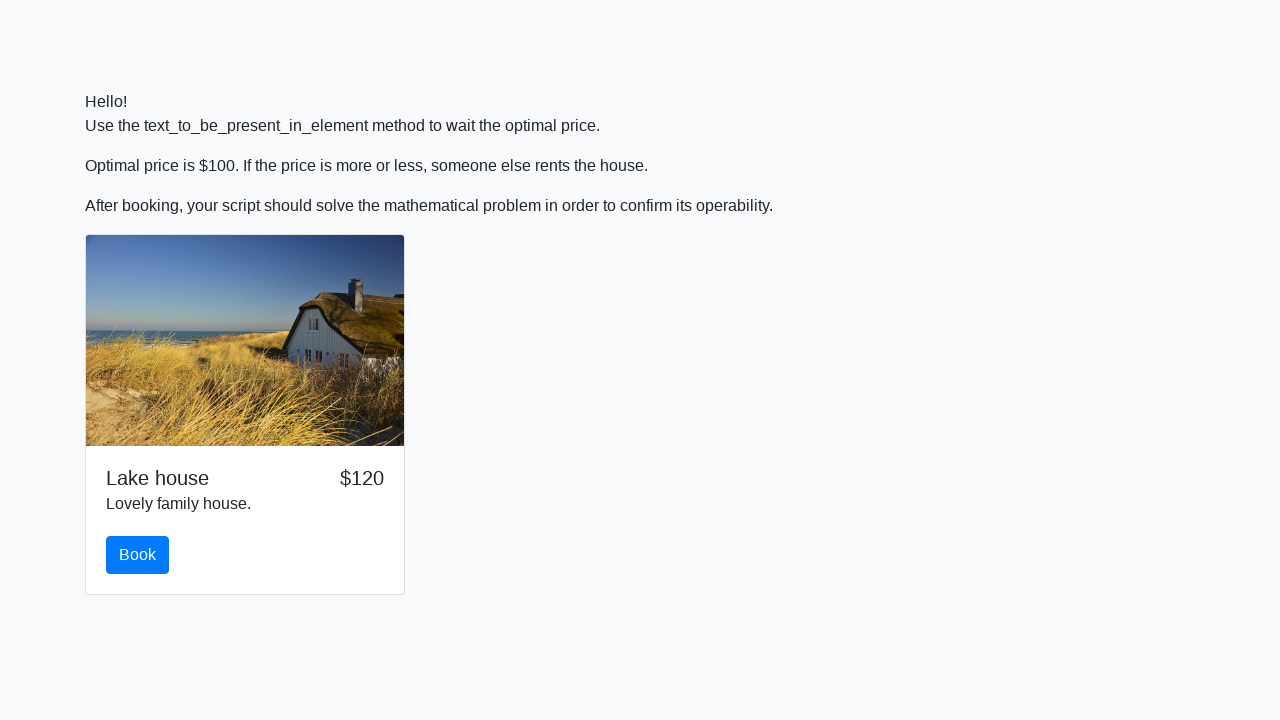